Tests confirmation dialog handling by entering text and dismissing the confirmation

Starting URL: https://rahulshettyacademy.com/AutomationPractice/

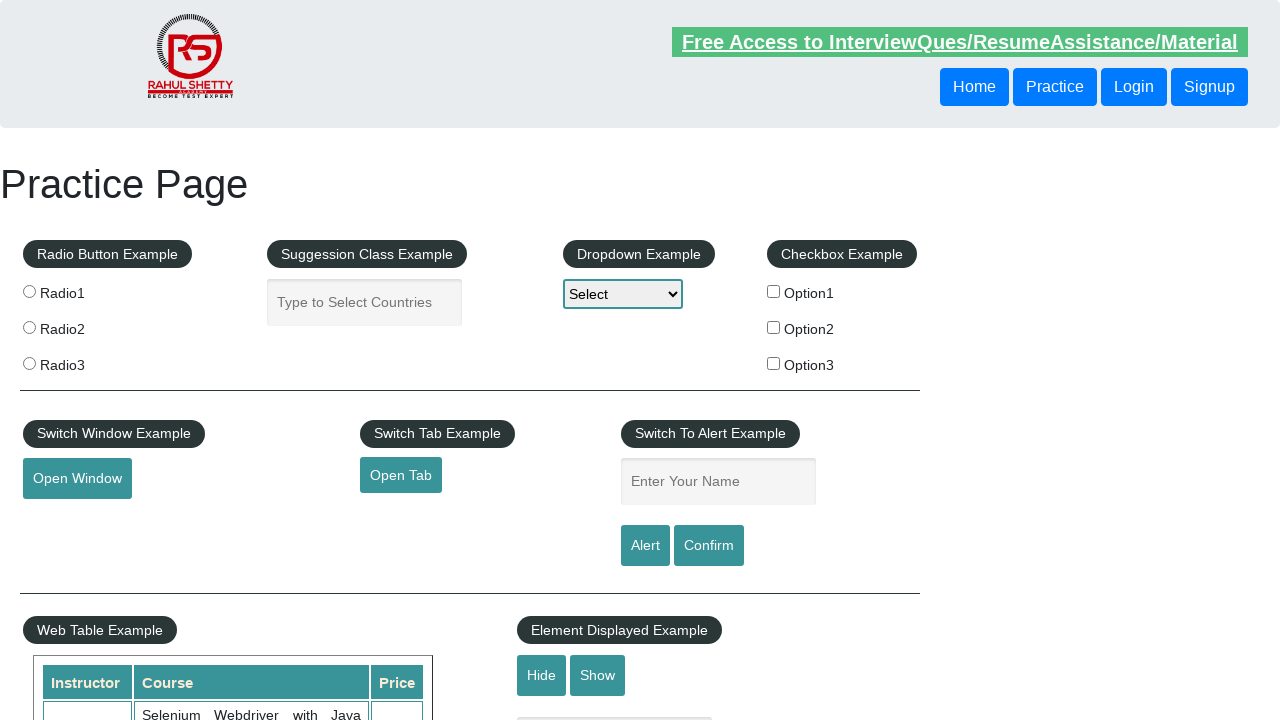

Entered 'akshay' in the name textbox on input[name='enter-name']
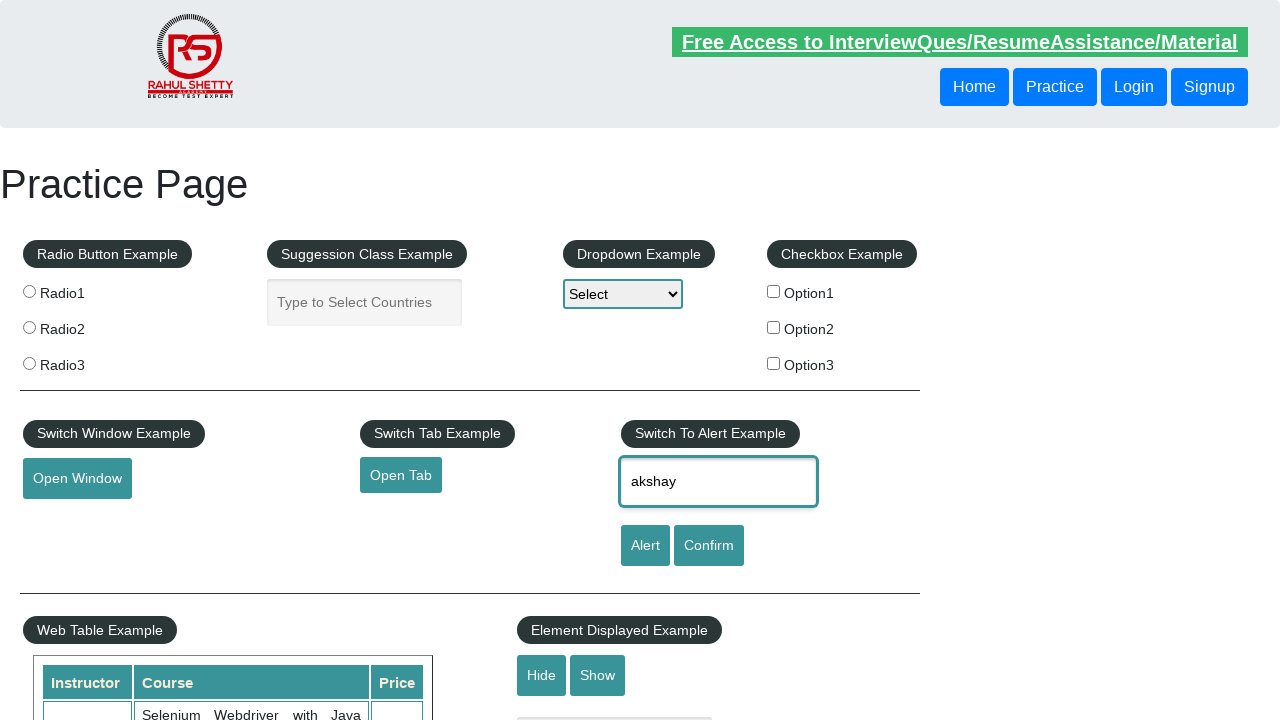

Set up dialog handler to dismiss confirmation dialogs
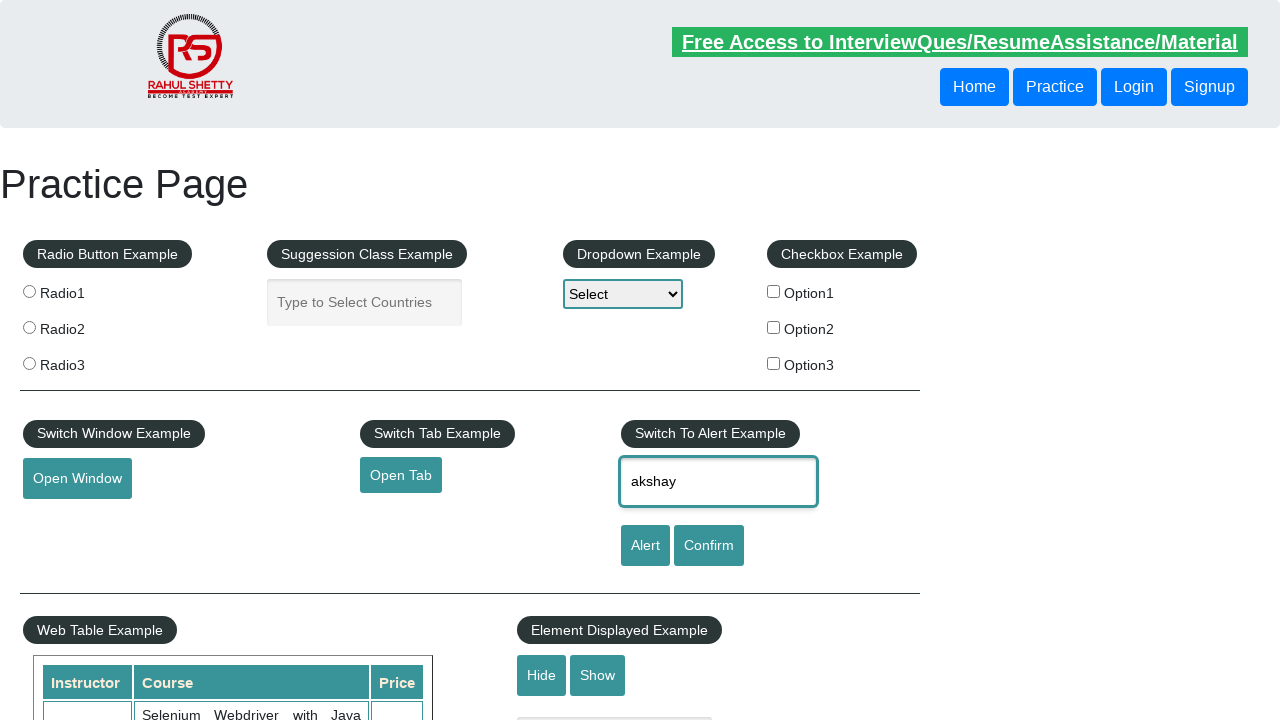

Clicked confirm button to trigger confirmation dialog at (709, 546) on input[value='Confirm']
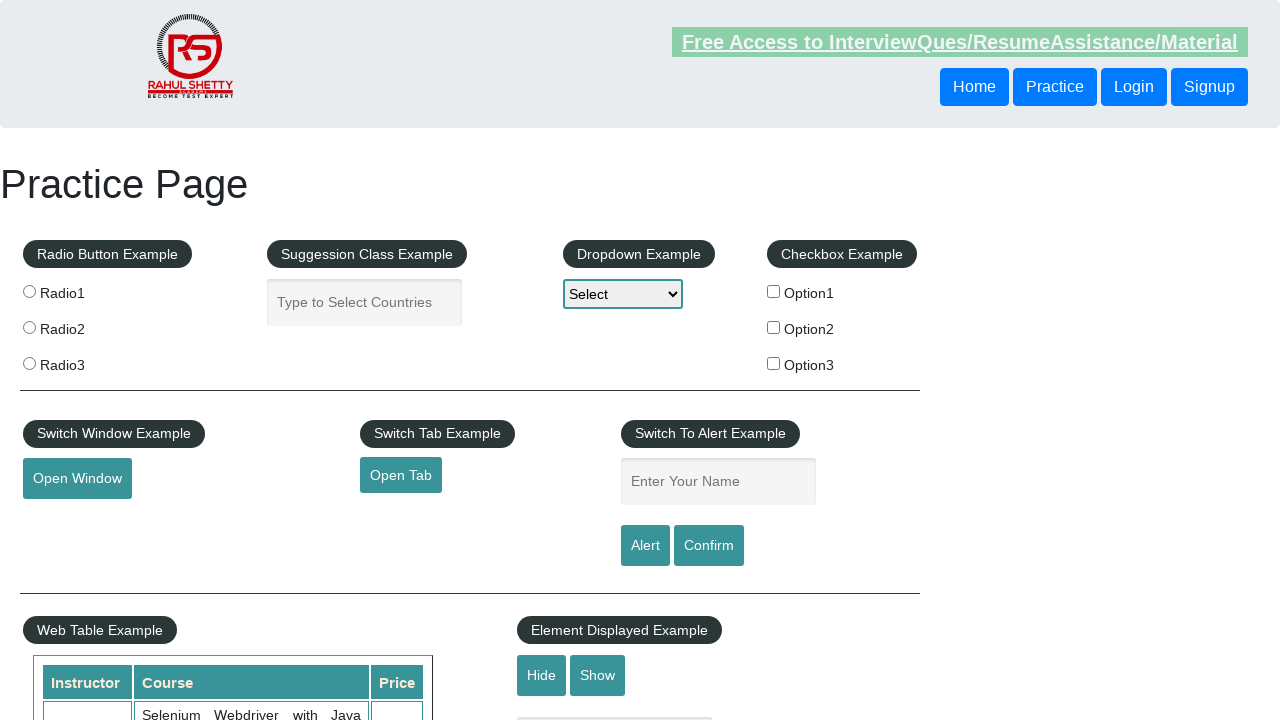

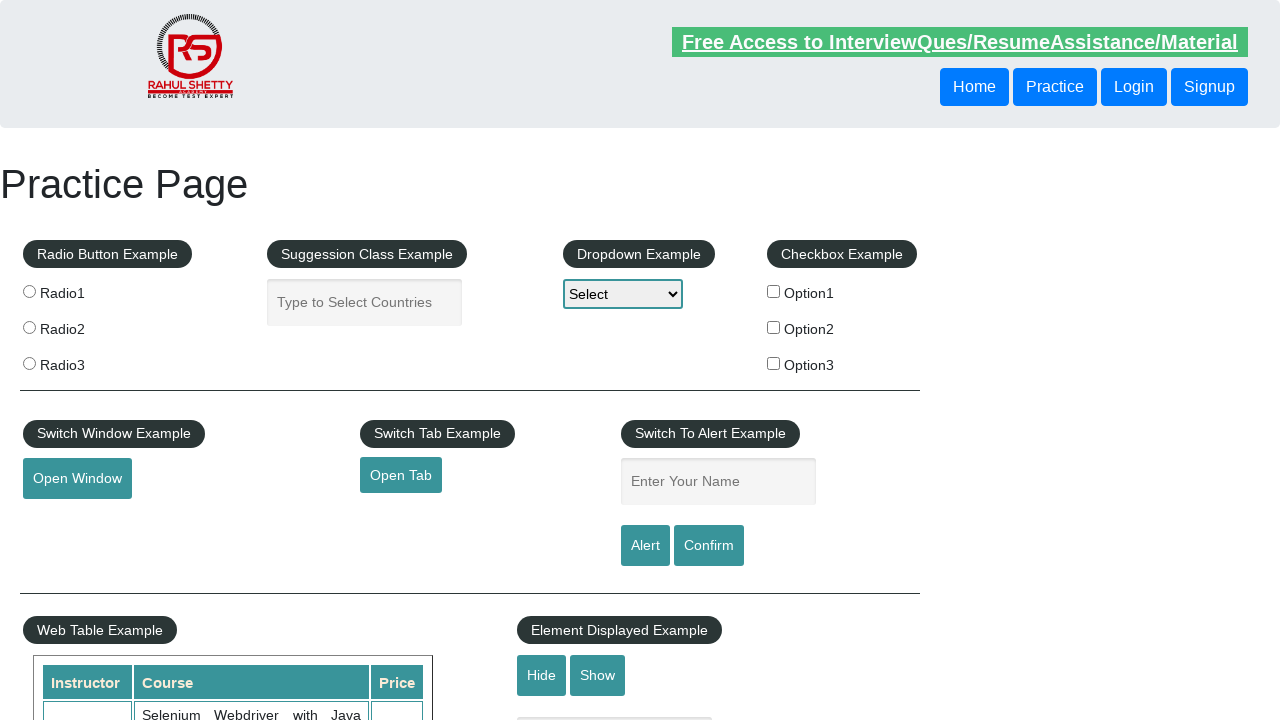